Navigates to a demo page and verifies dropdown options are present

Starting URL: https://seleniumbase.io/demo_page

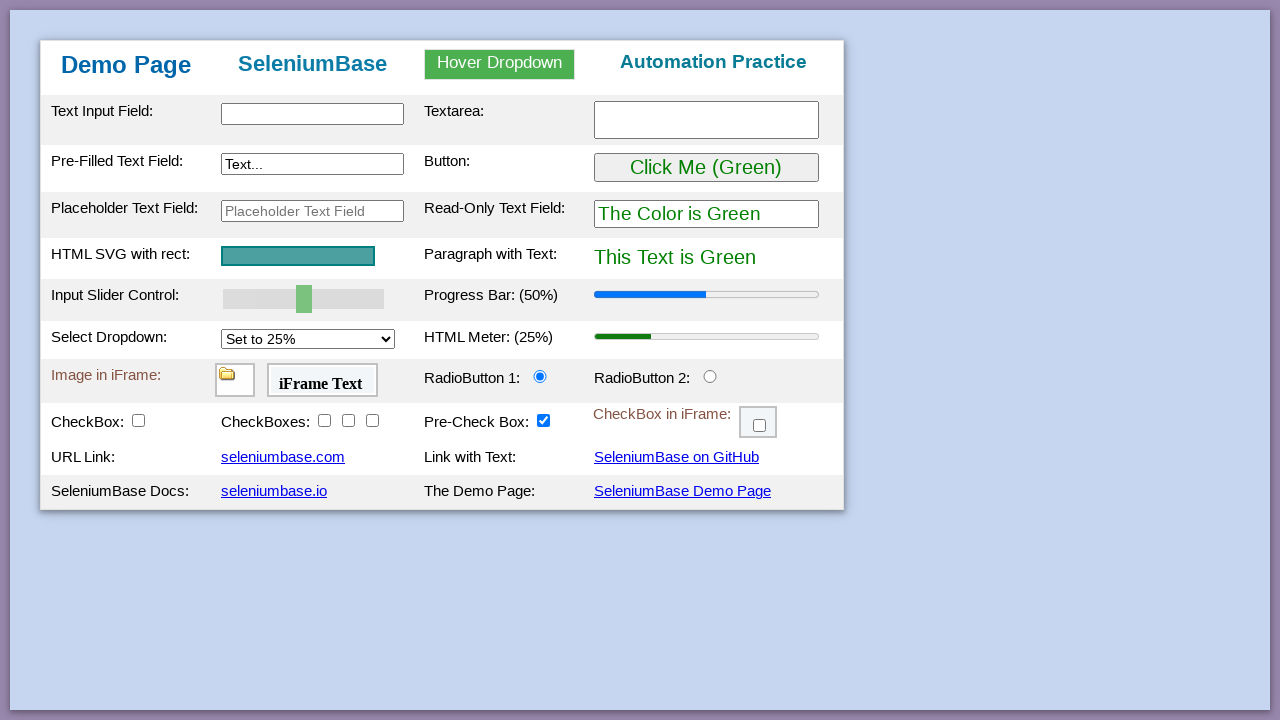

Navigated to demo page at https://seleniumbase.io/demo_page
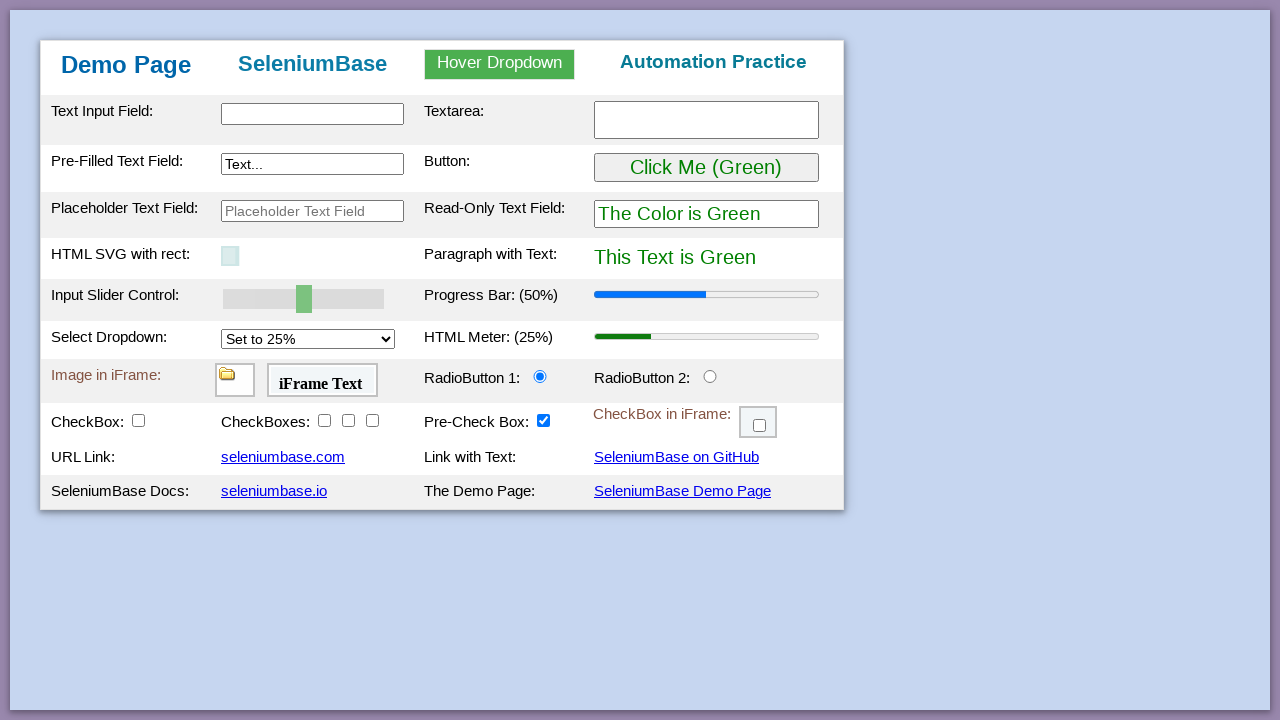

Dropdown element 'select#mySelect' is present on the page
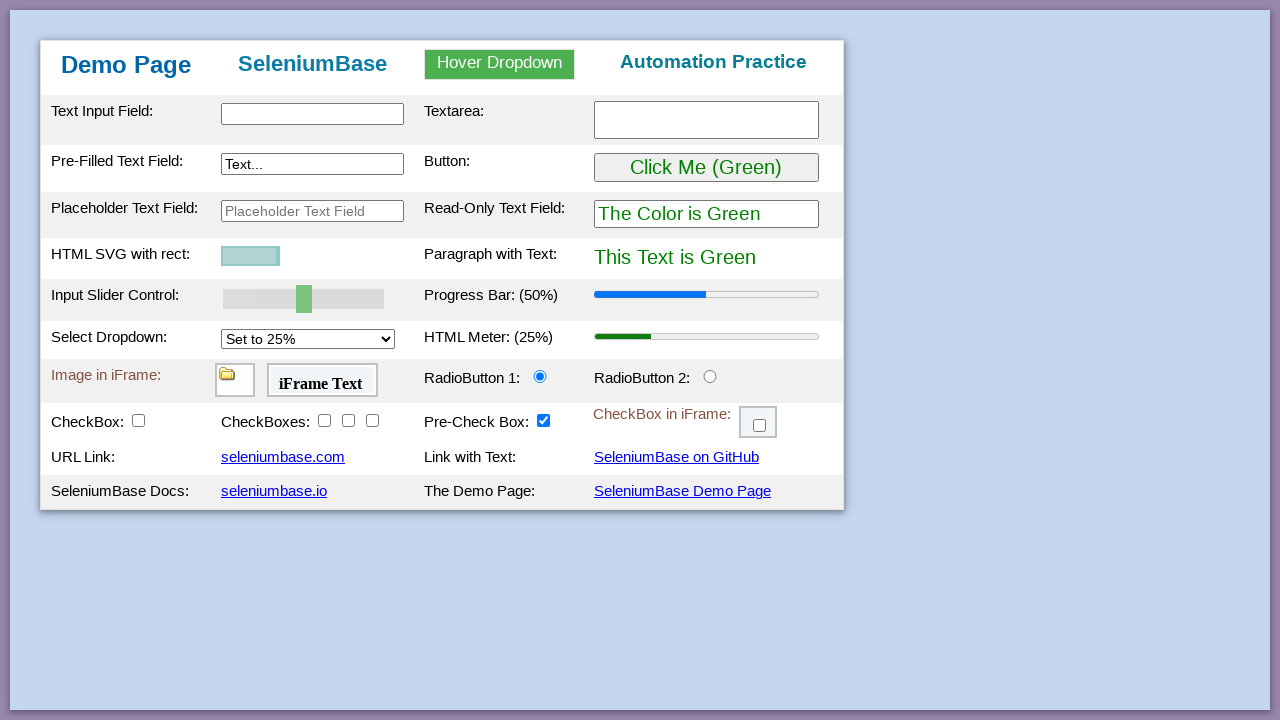

Retrieved all dropdown options from 'select#mySelect'
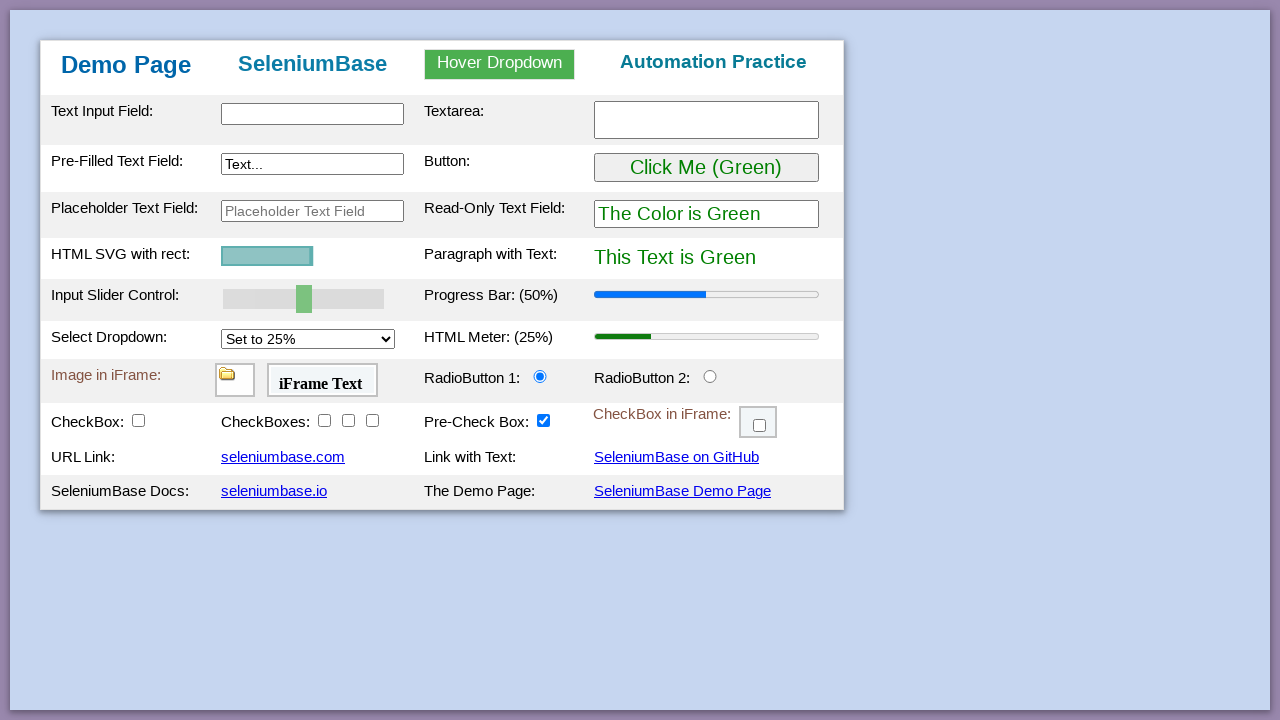

Verified dropdown contains exactly 4 options
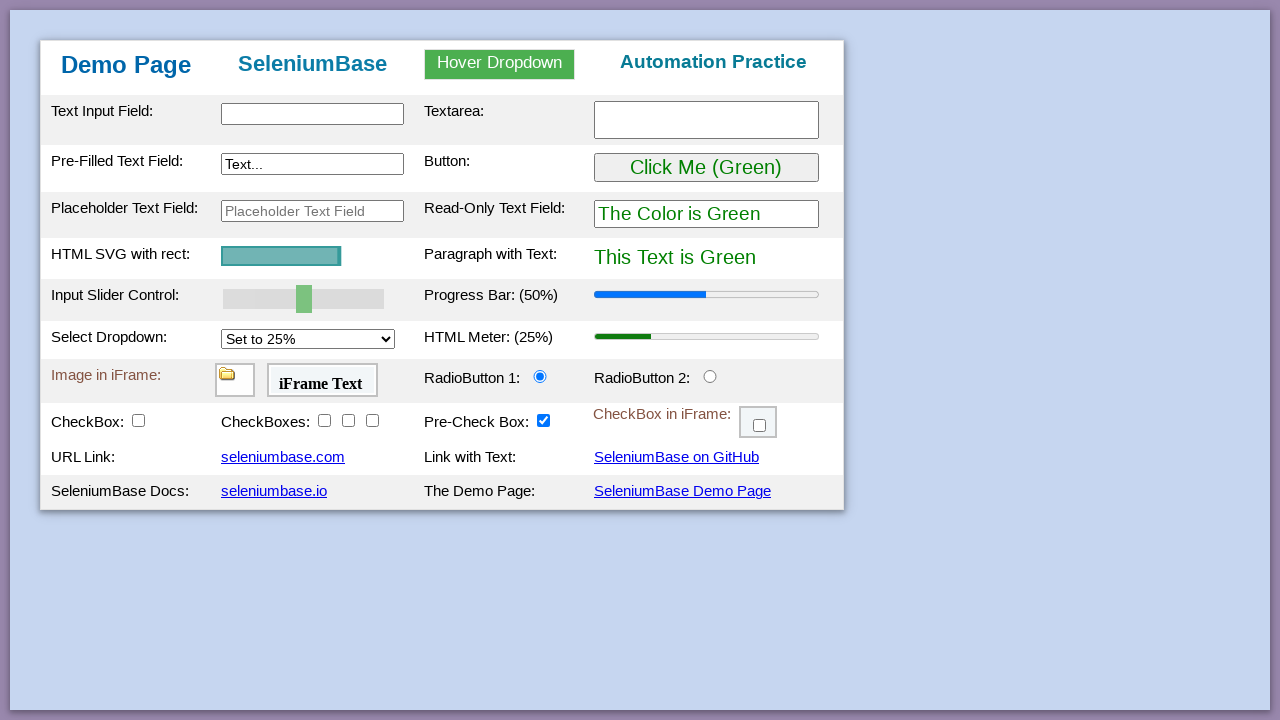

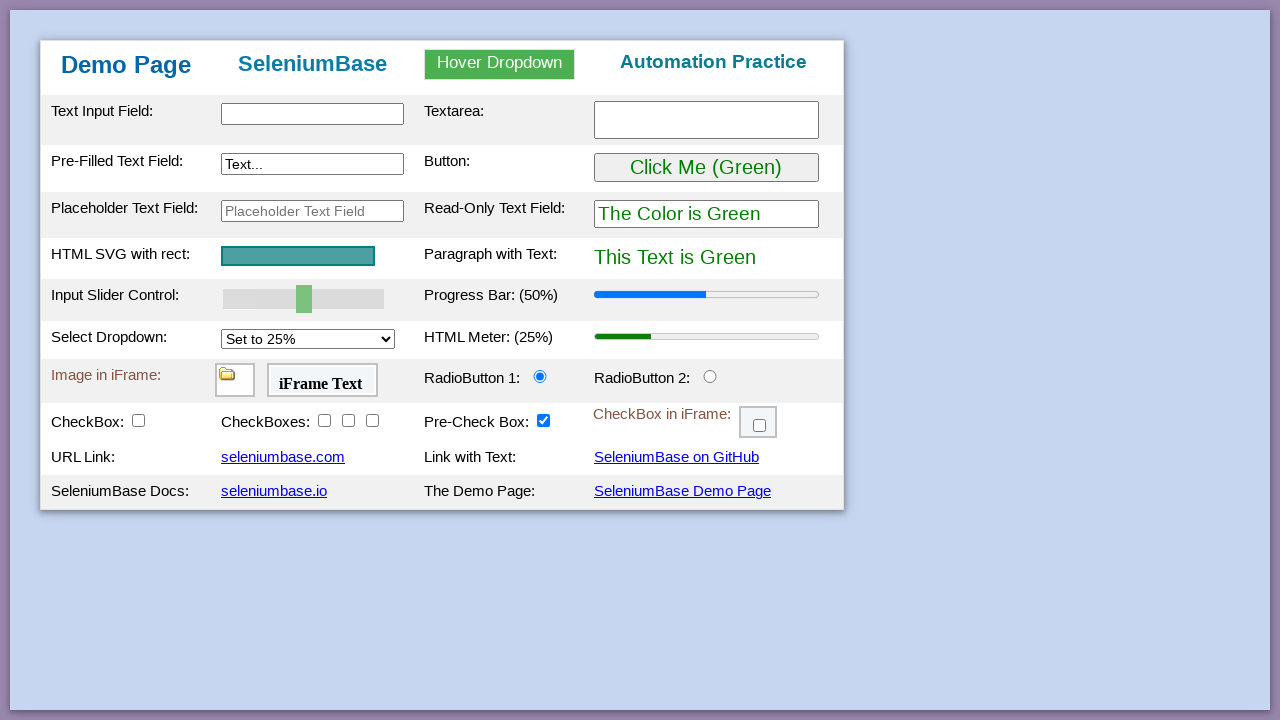